Navigates to a page, clicks a dynamically calculated link, fills out a form with personal information, and submits it

Starting URL: http://suninjuly.github.io/find_link_text

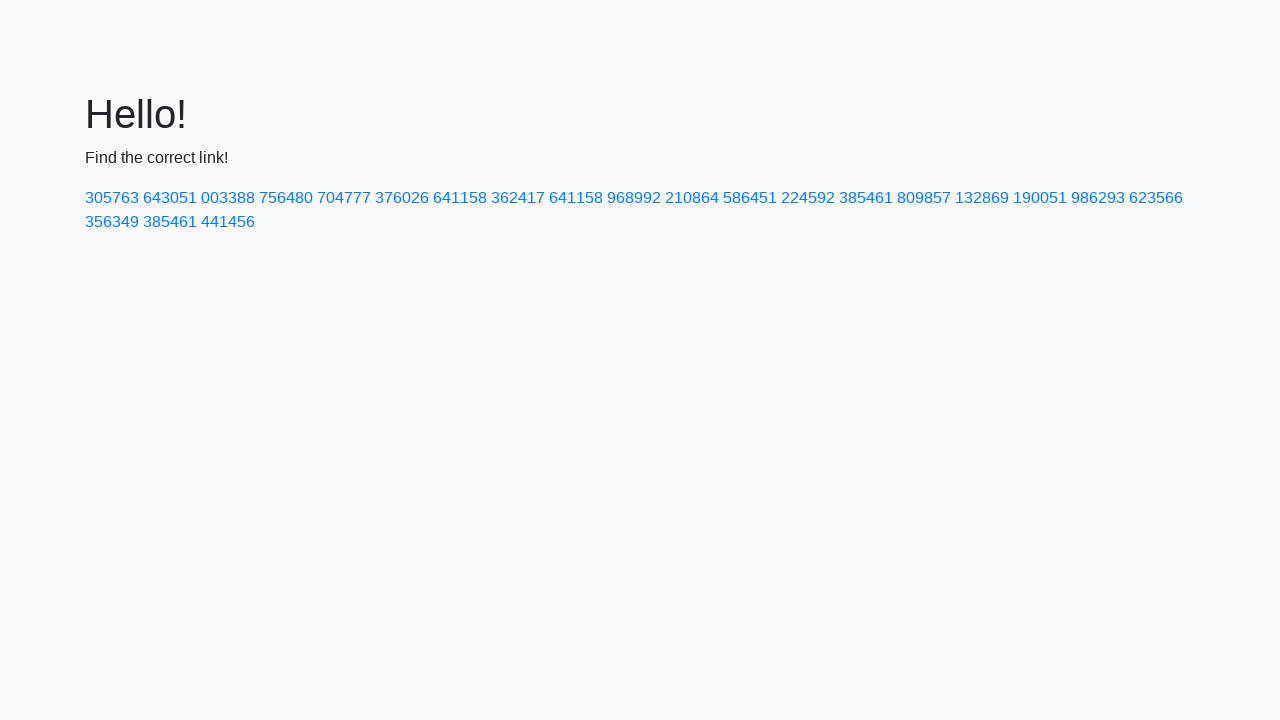

Navigated to the main page
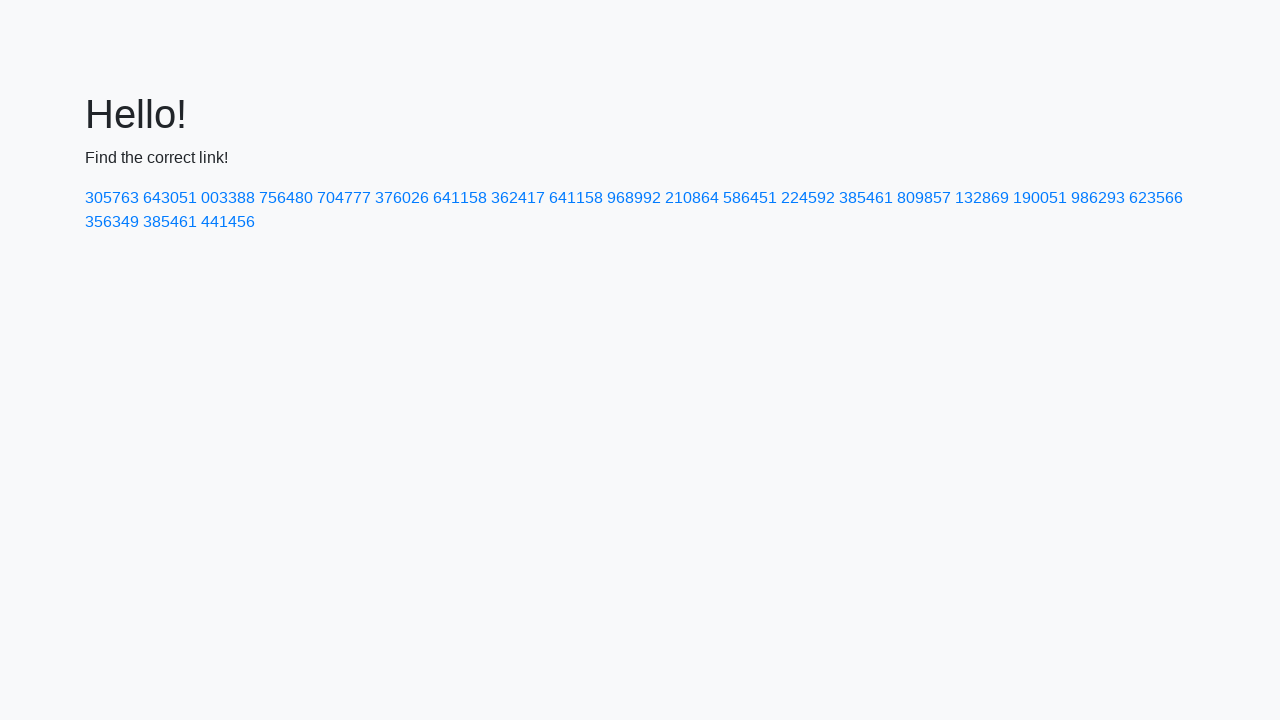

Calculated dynamic link text: 224592
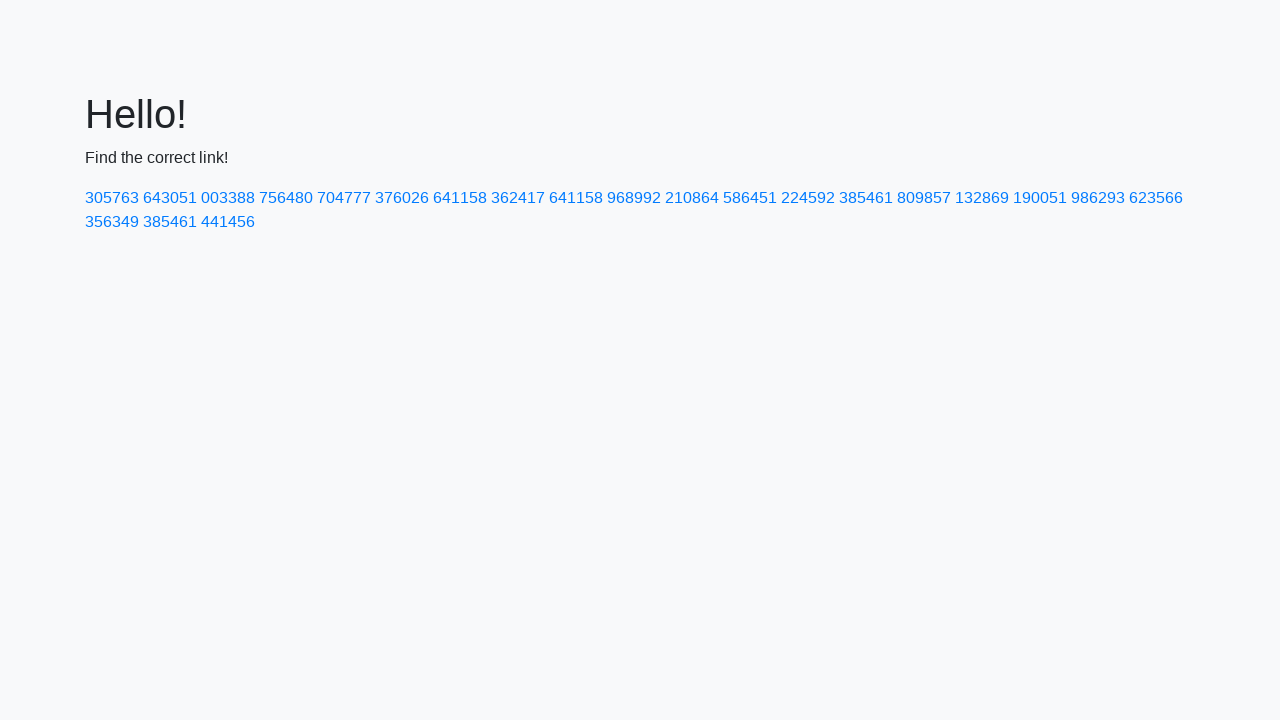

Clicked the dynamically calculated link with text '224592' at (808, 198) on a:has-text('224592')
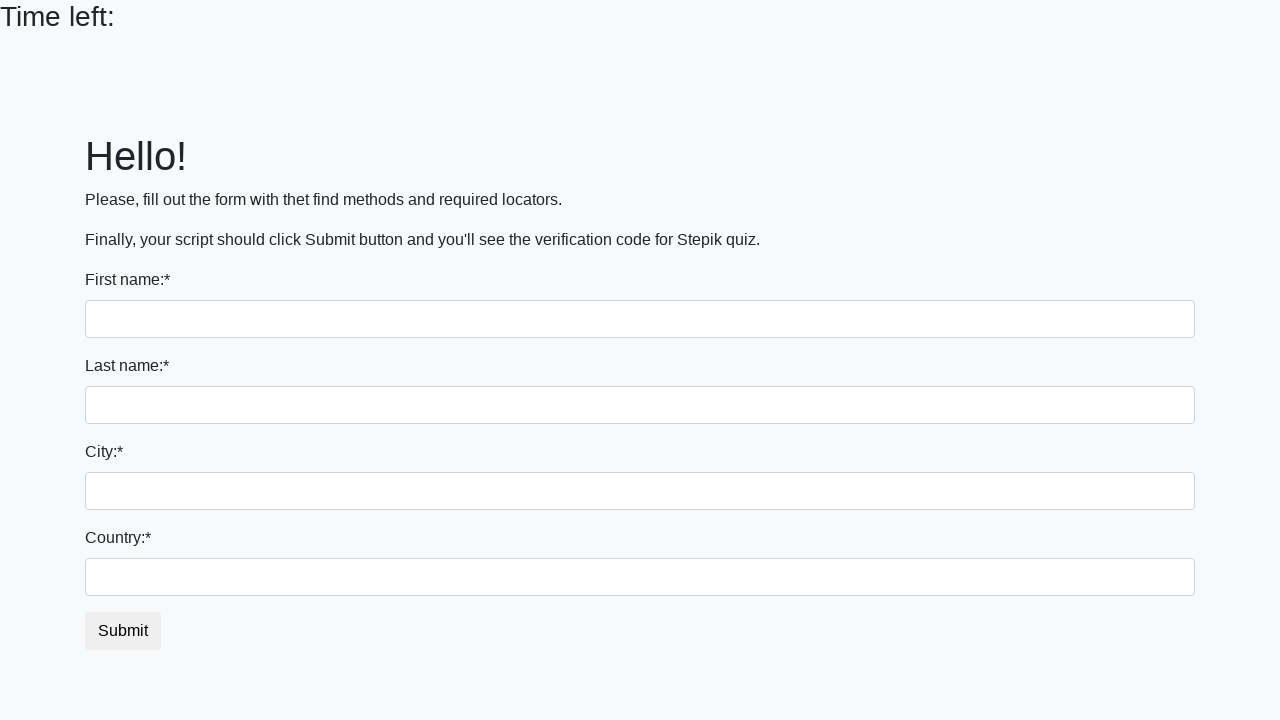

Filled first name field with 'German' on .form-group input
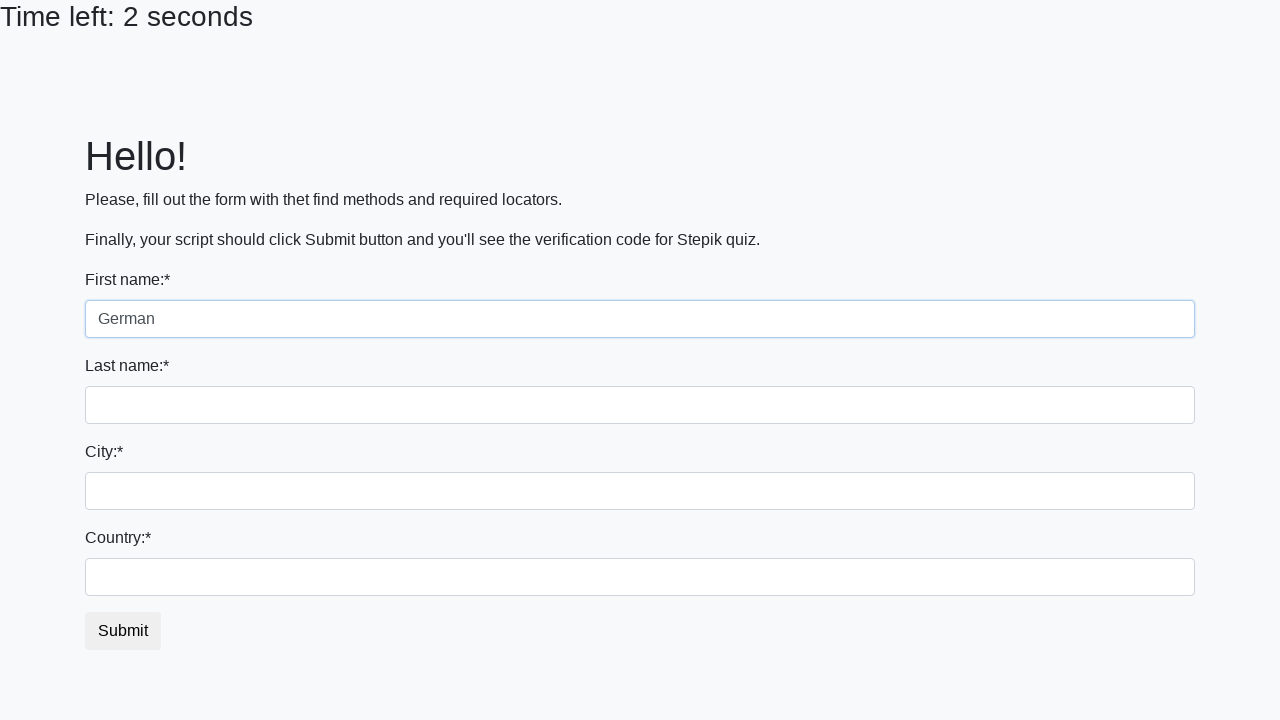

Filled last name field with 'Mel' on input[name='last_name']
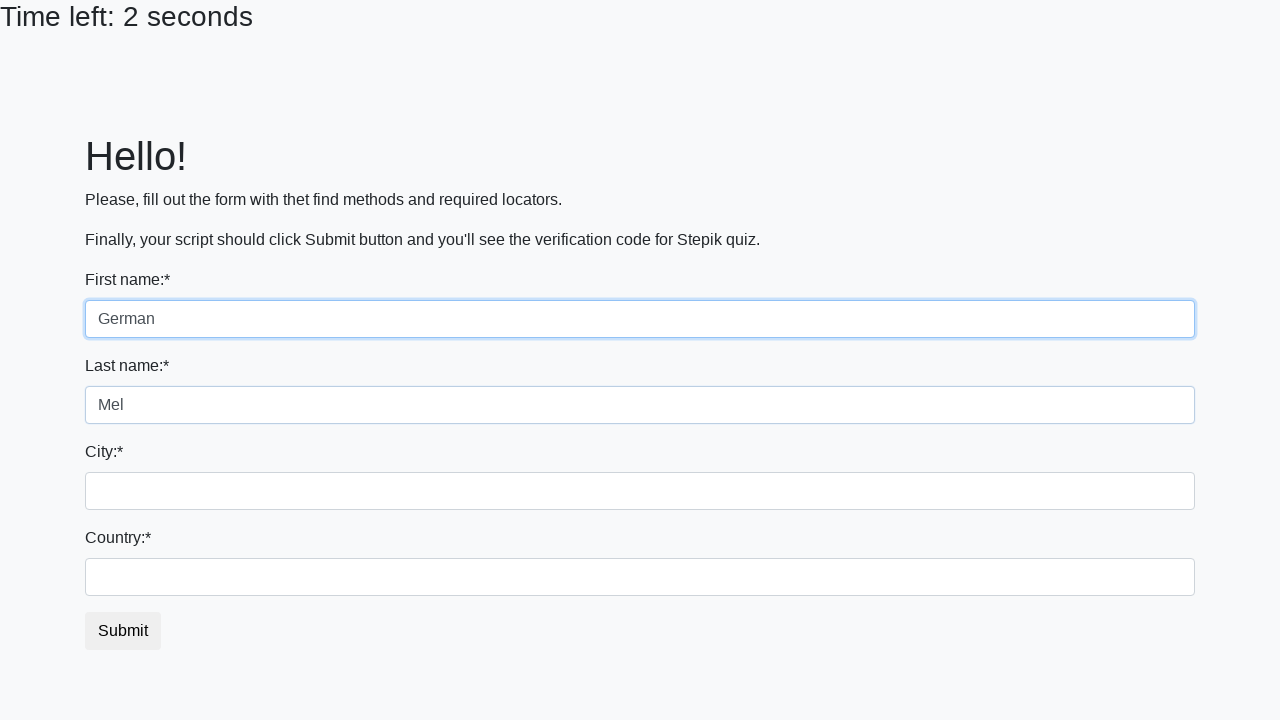

Filled city field with 'Moscow' on .city
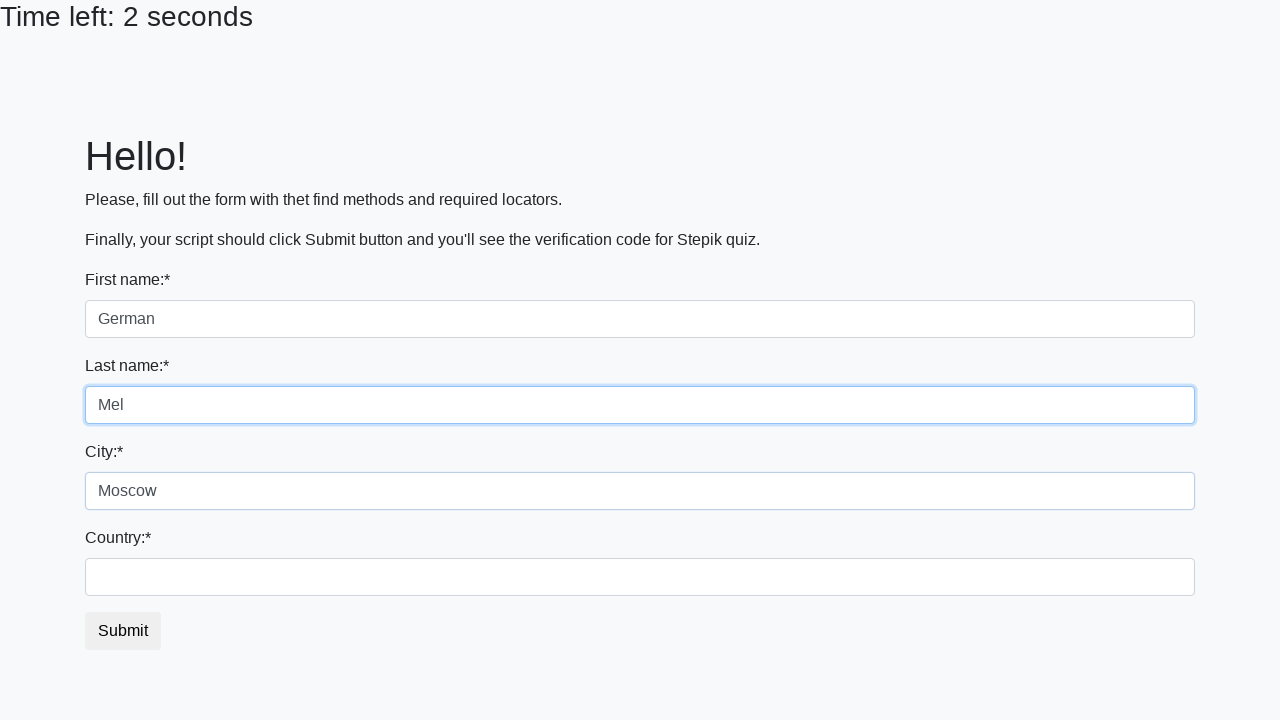

Filled country field with 'Russia' on #country
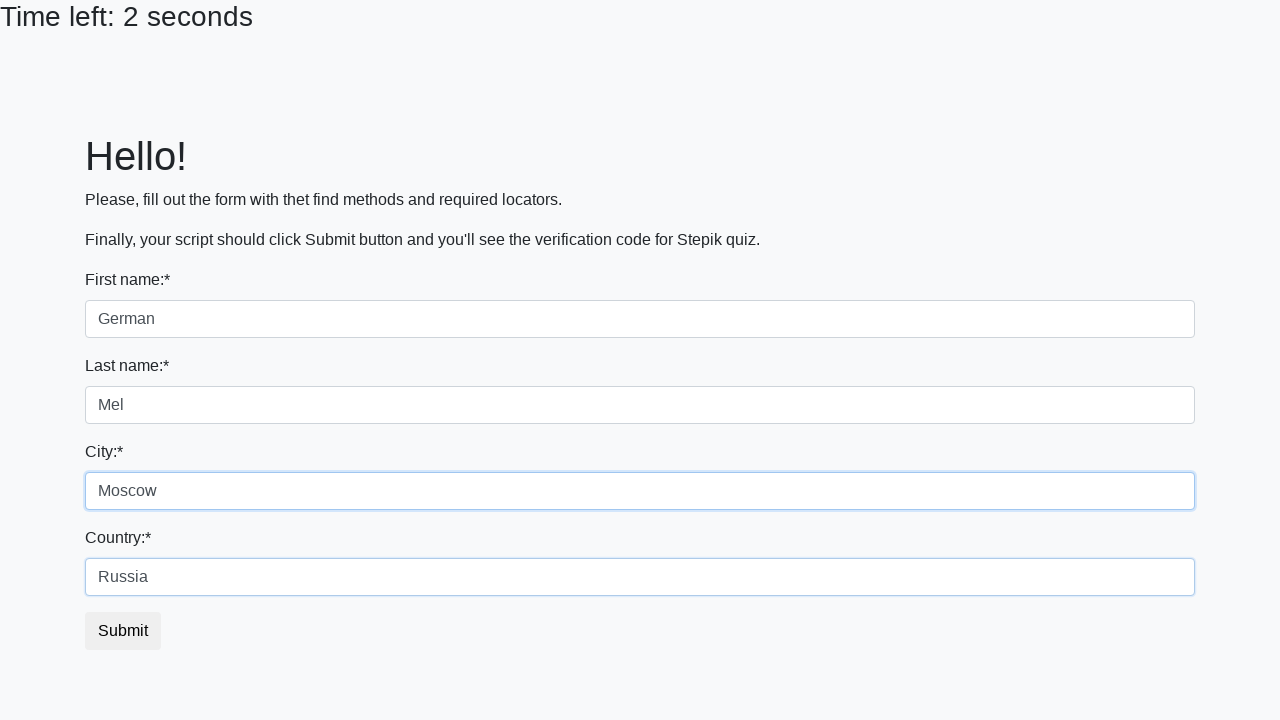

Clicked the form submit button at (123, 631) on .btn
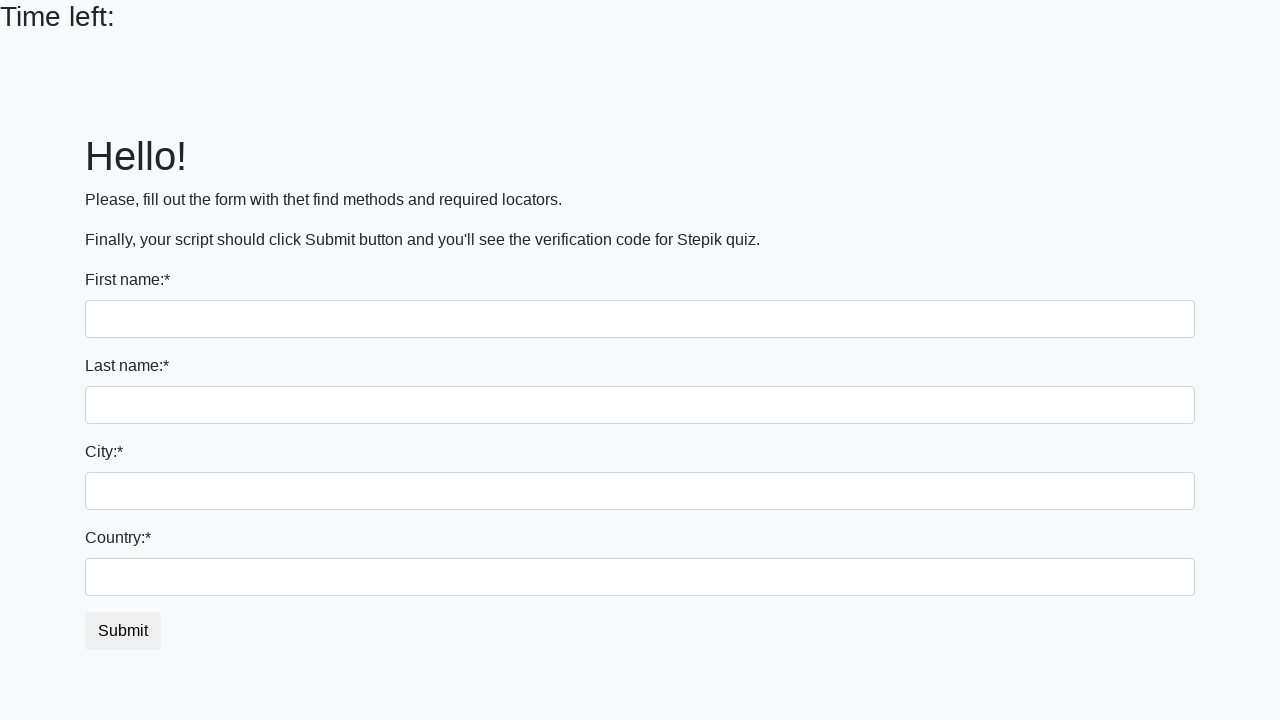

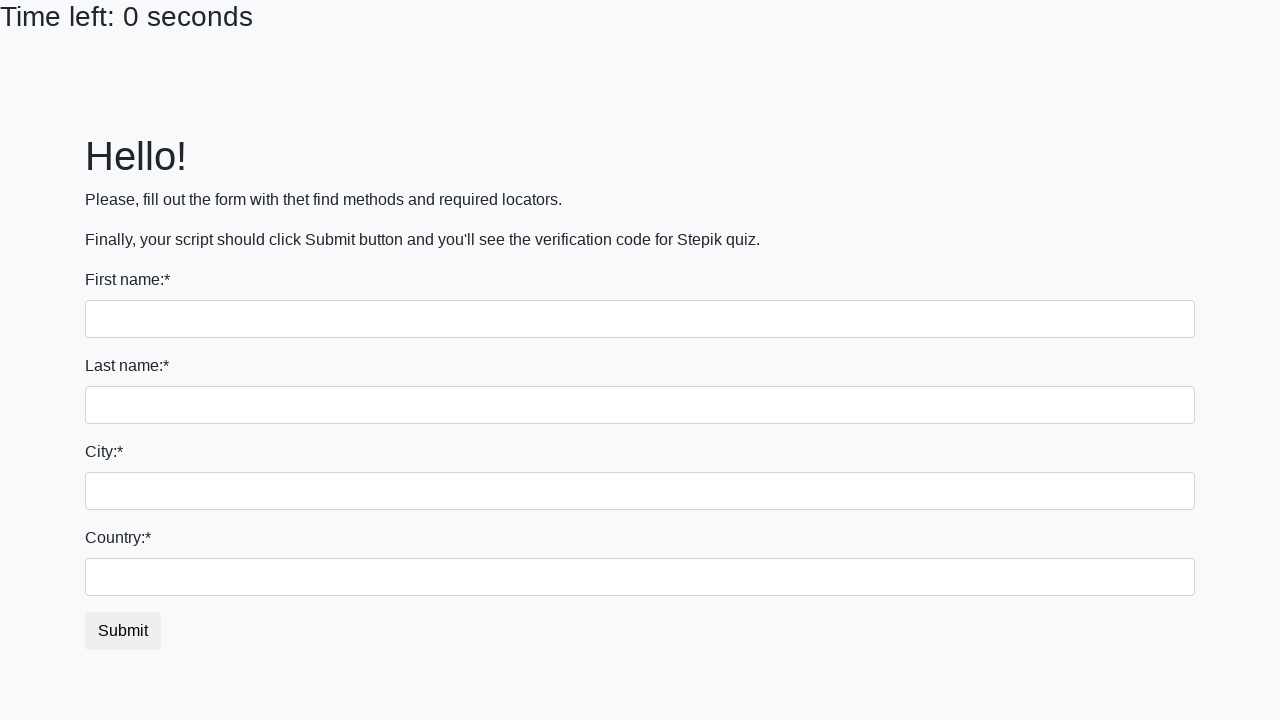